Navigates to a Bilibili post, clicks through resource links, and interacts with lottery/giveaway buttons in popup windows

Starting URL: https://www.bilibili.com/opus/950342787927113728

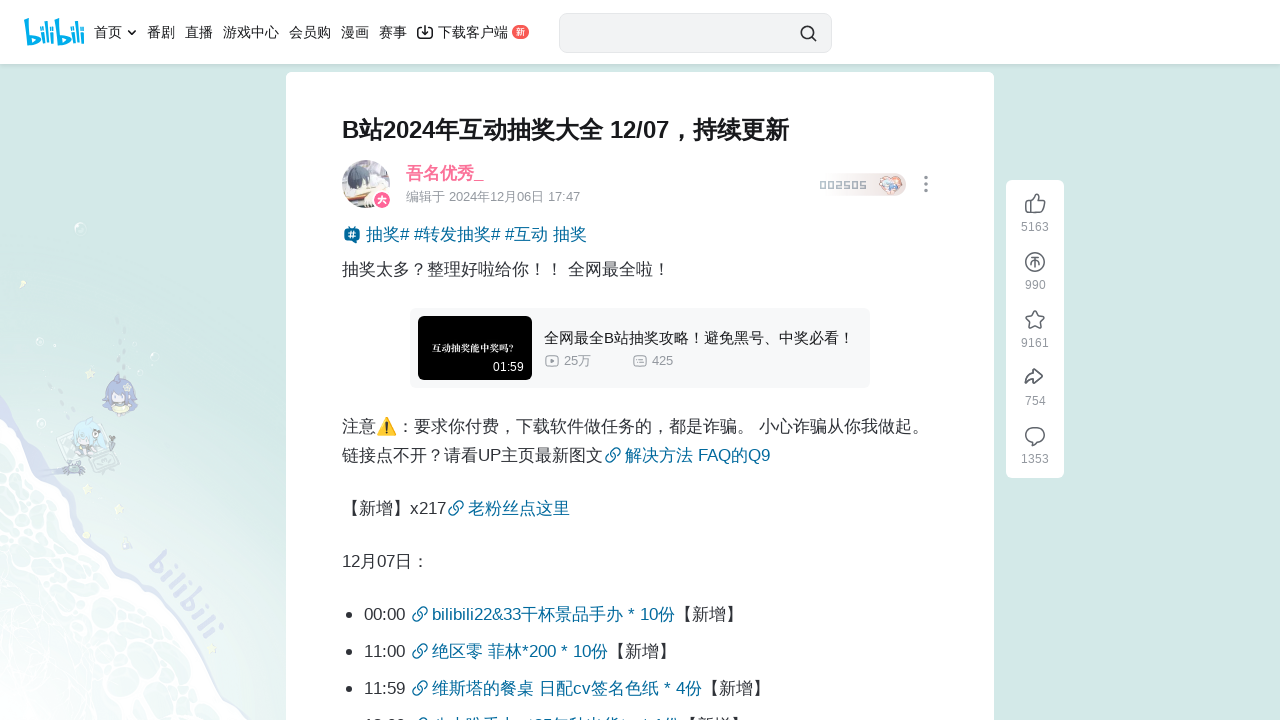

Opus content loaded successfully
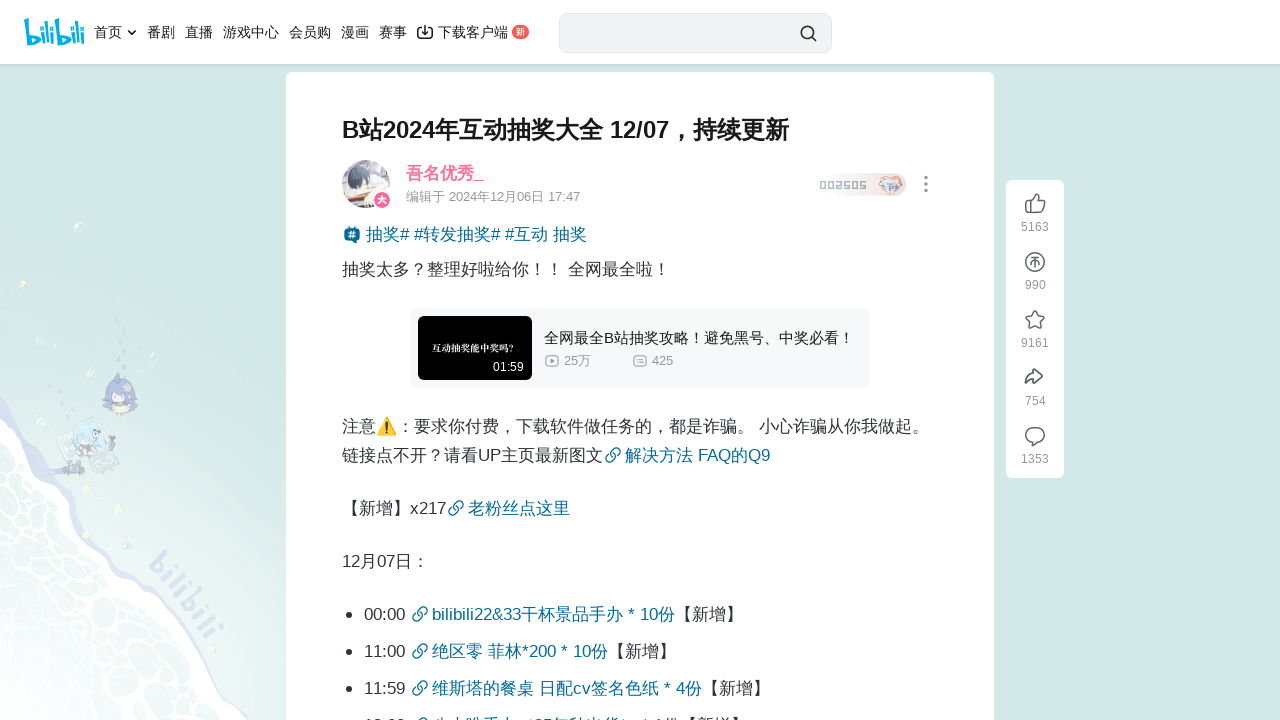

Retrieved all resource links from opus content
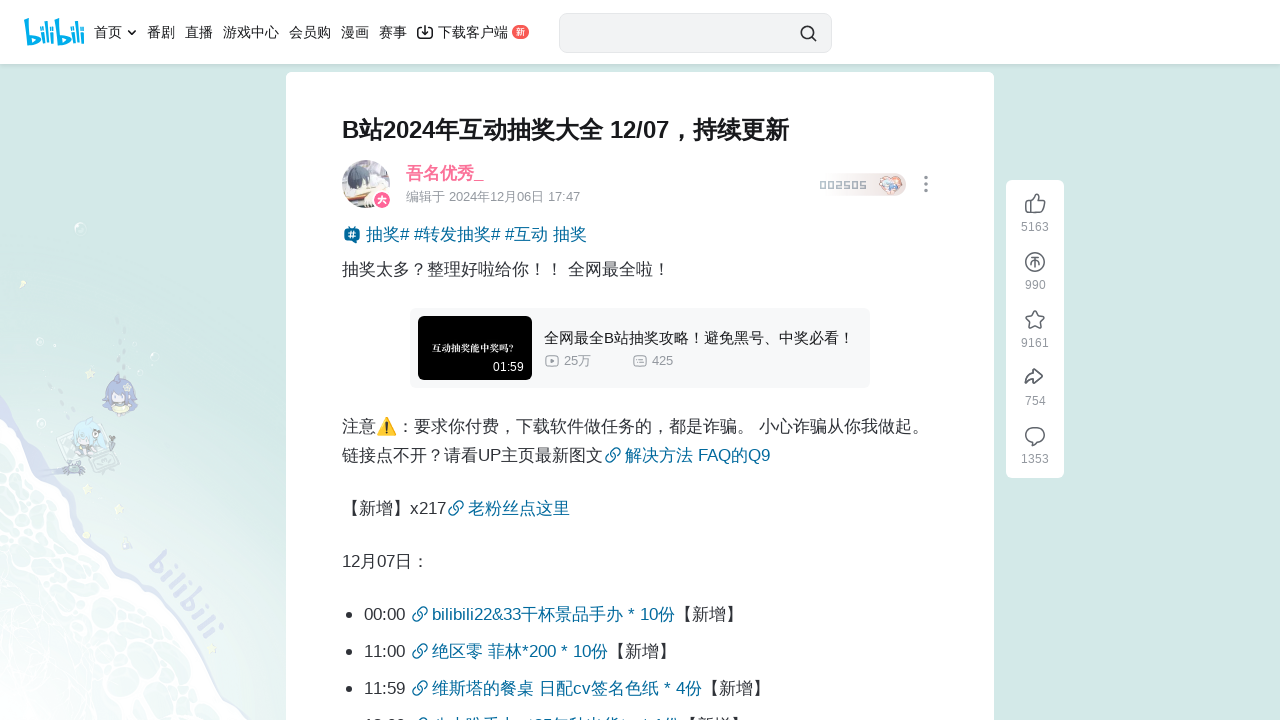

Clicked resource link: bilibili22&33干杯景品手办 * 10份​ at (420, 614) on div.opus-module-content ul li a >> nth=0
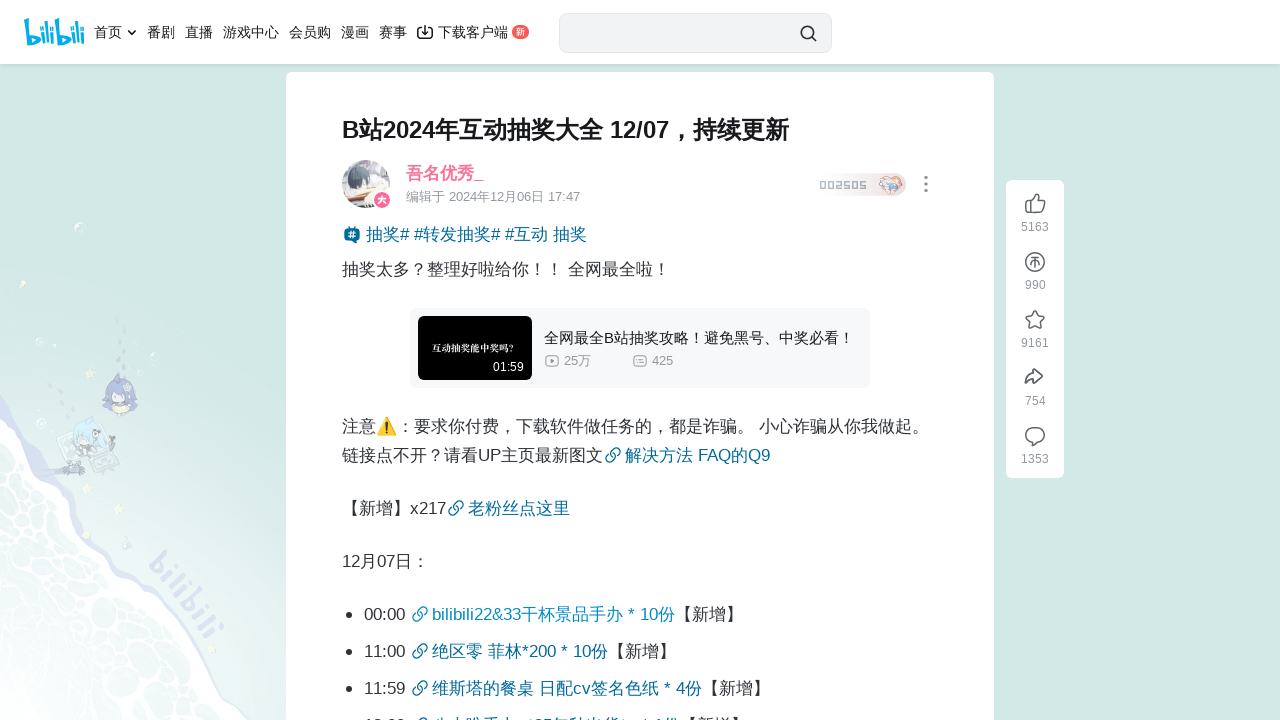

New tab loaded completely
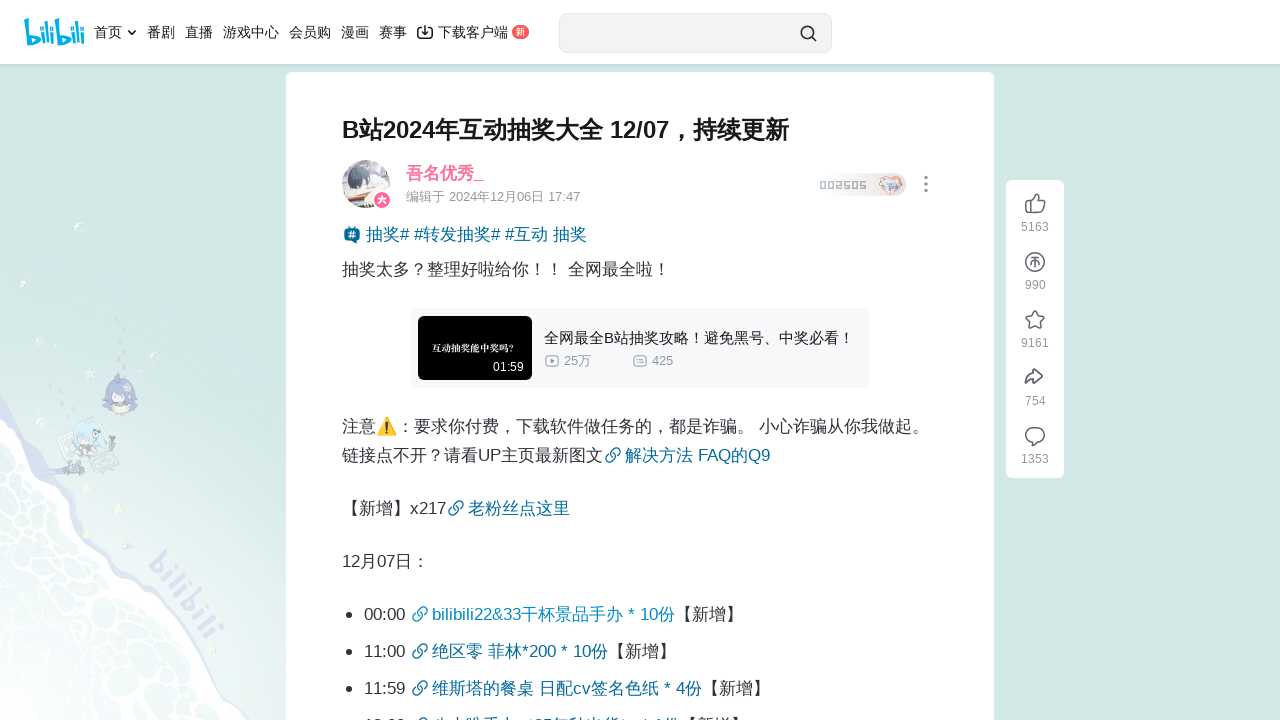

Clicked lottery/giveaway button at (352, 204) on span:has-text('互动抽奖'), a:has-text('互动抽奖') >> nth=0
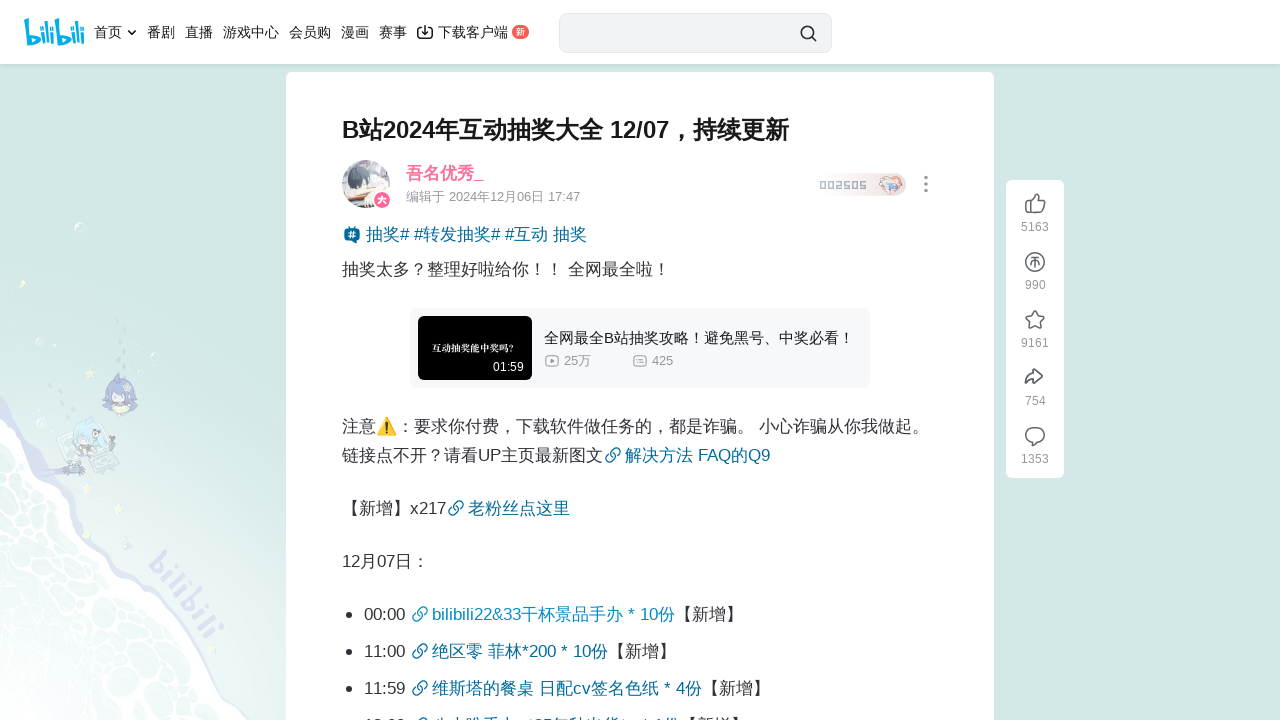

Waited for popup/iframe to appear
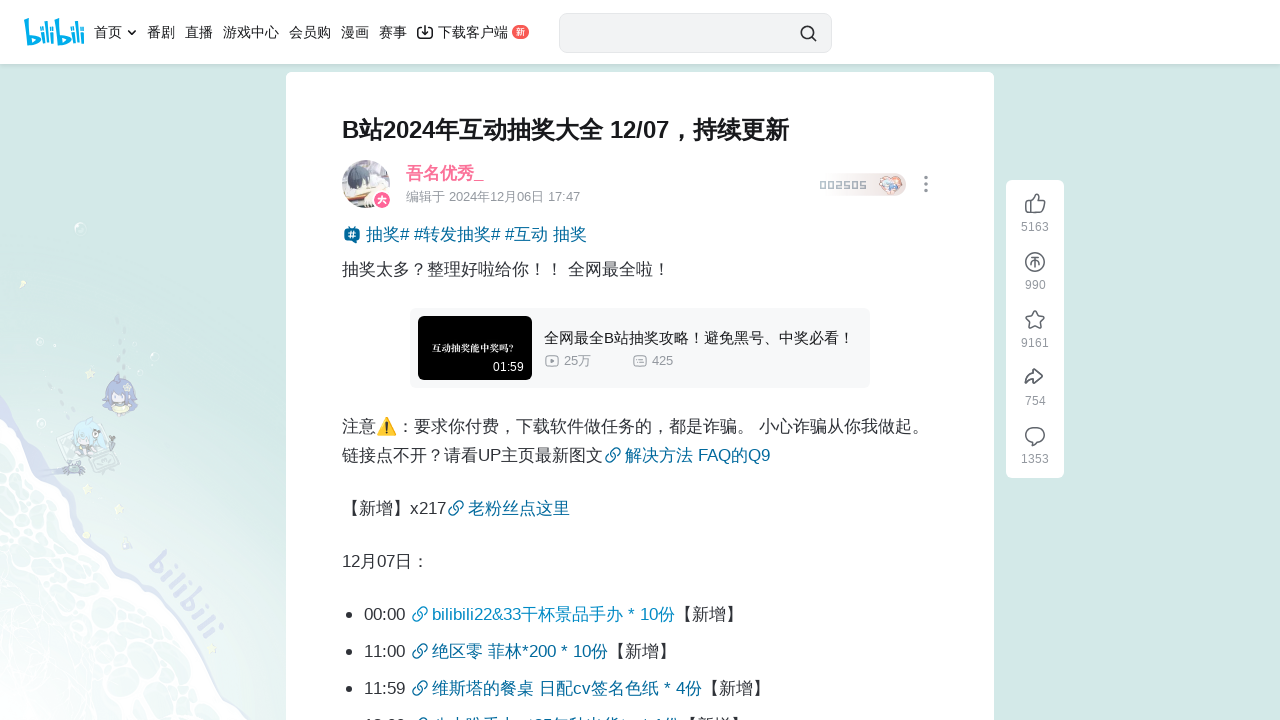

Closed resource link tab
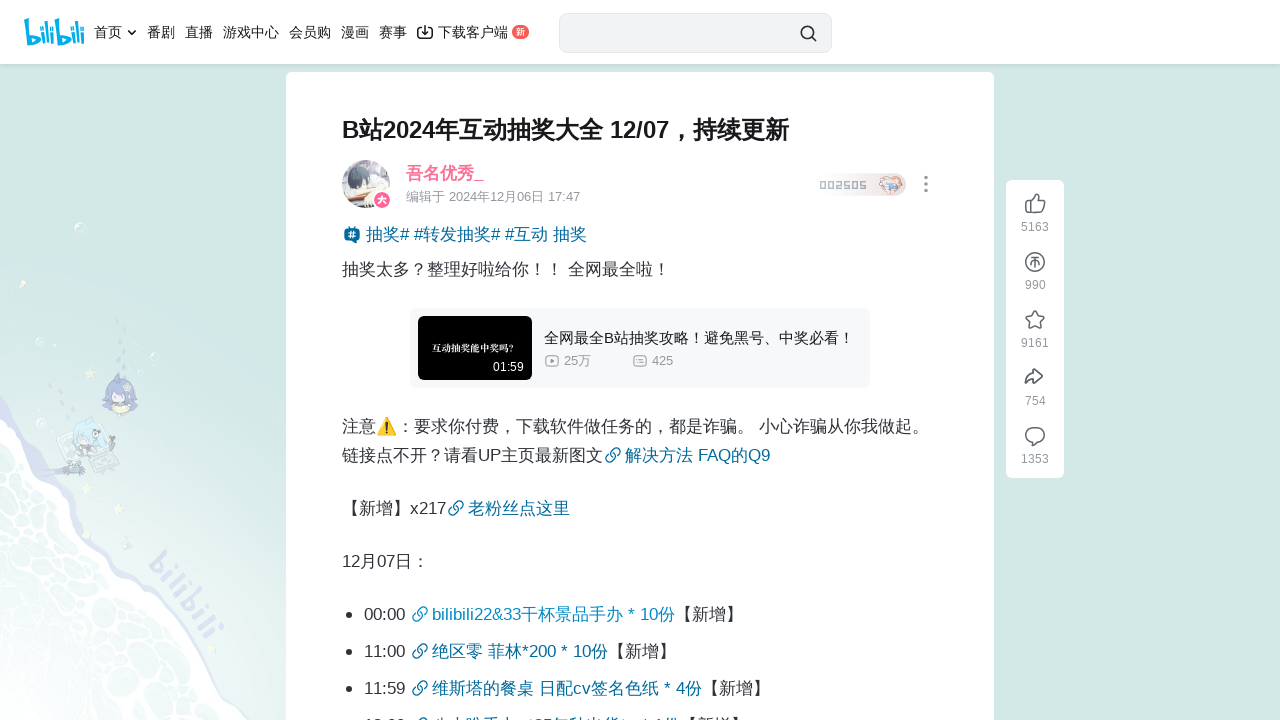

Delay before processing next resource link
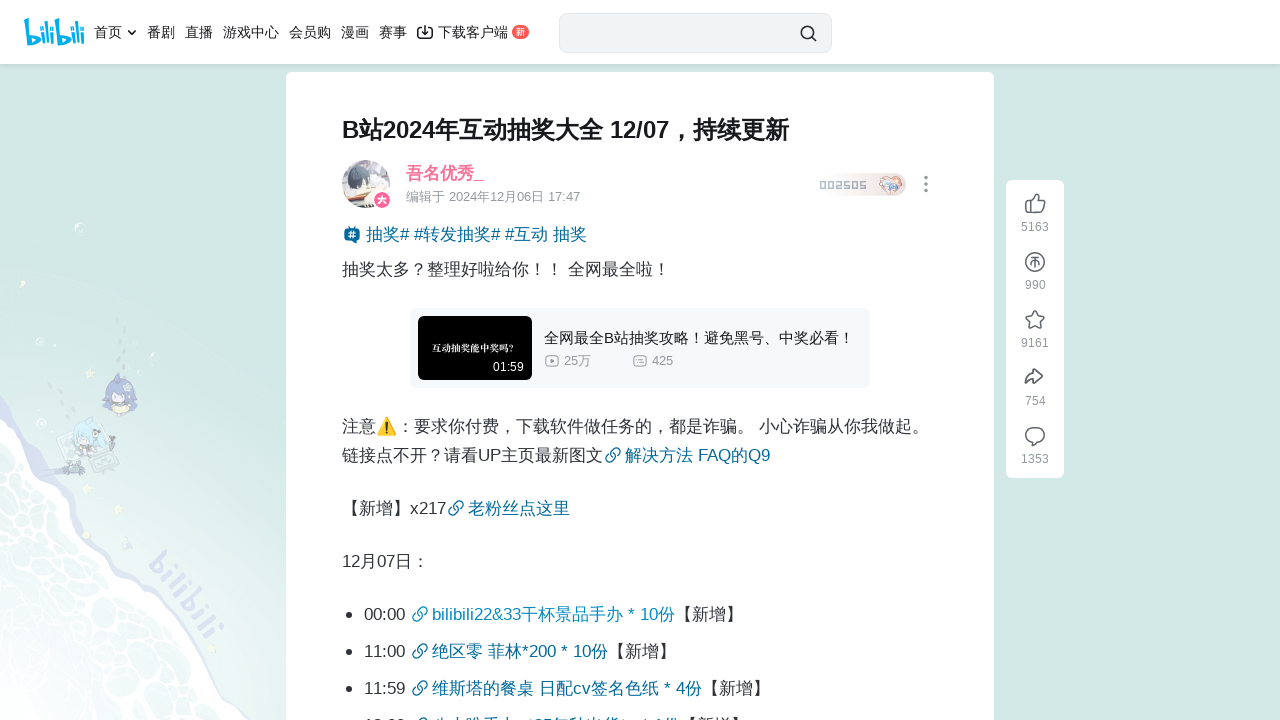

Clicked resource link: 绝区零 菲林*200 * 10份​ at (420, 651) on div.opus-module-content ul li a >> nth=1
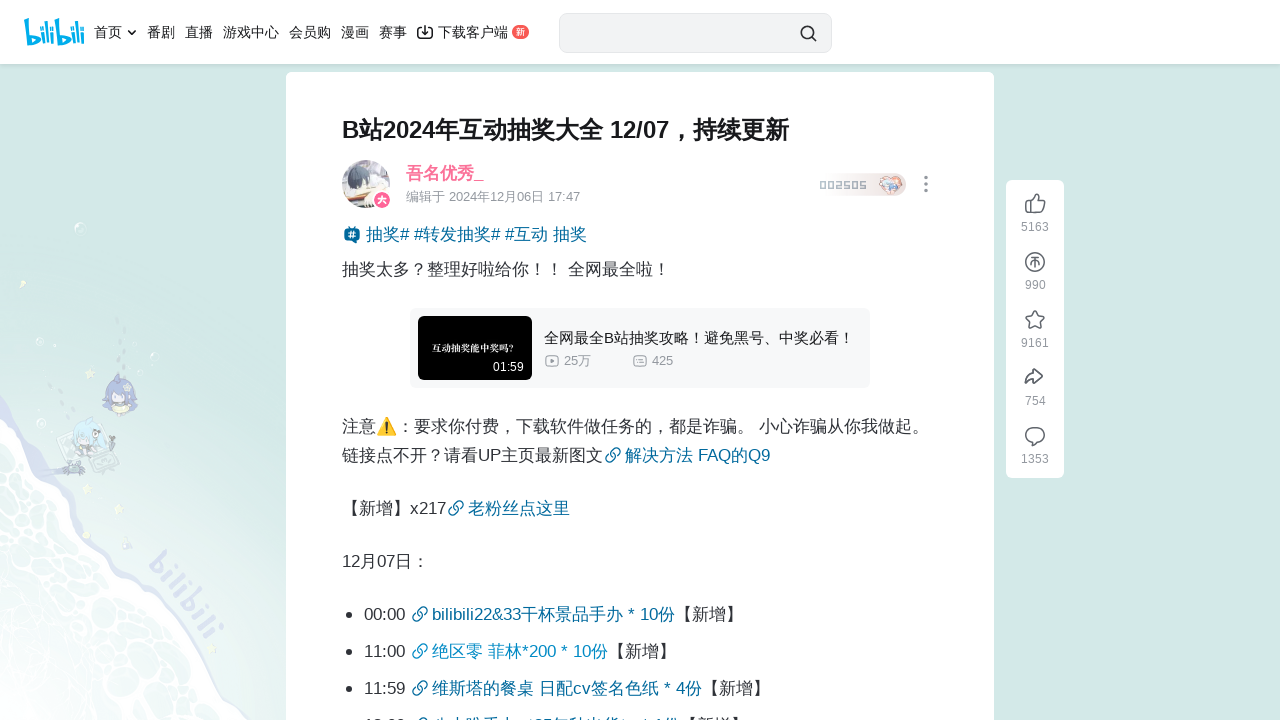

New tab loaded completely
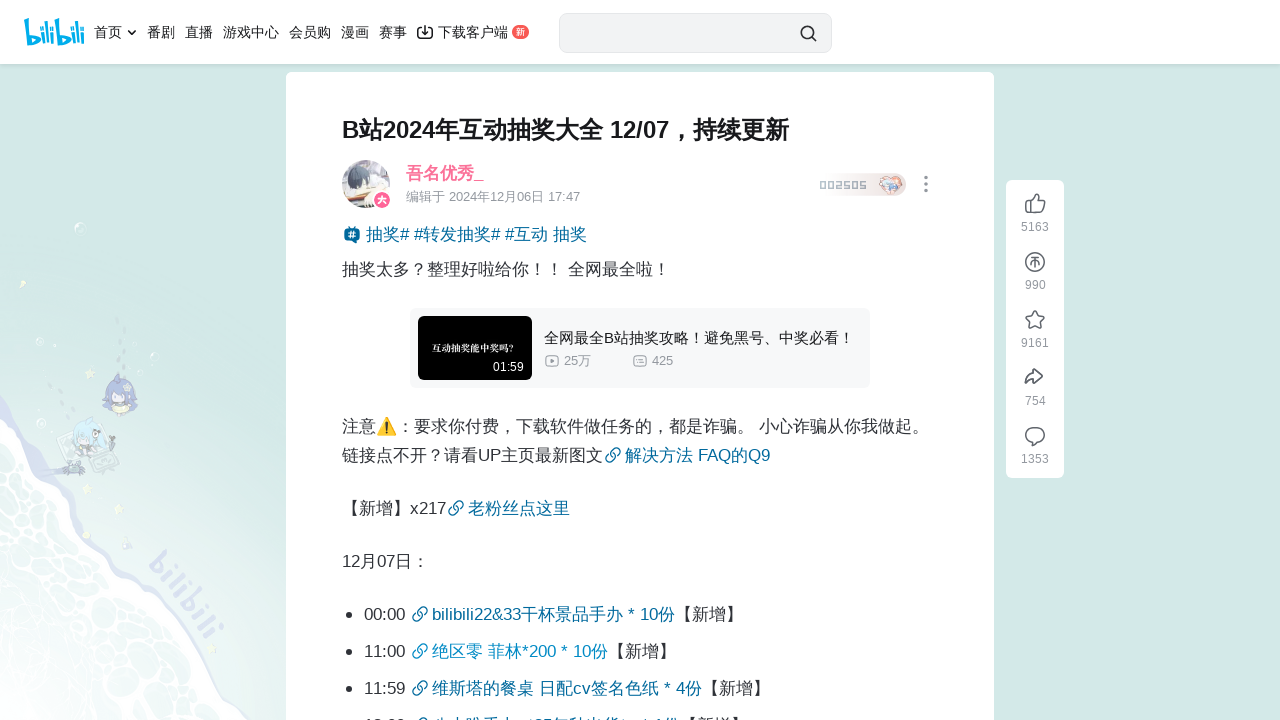

Clicked lottery/giveaway button at (352, 186) on span:has-text('互动抽奖'), a:has-text('互动抽奖') >> nth=0
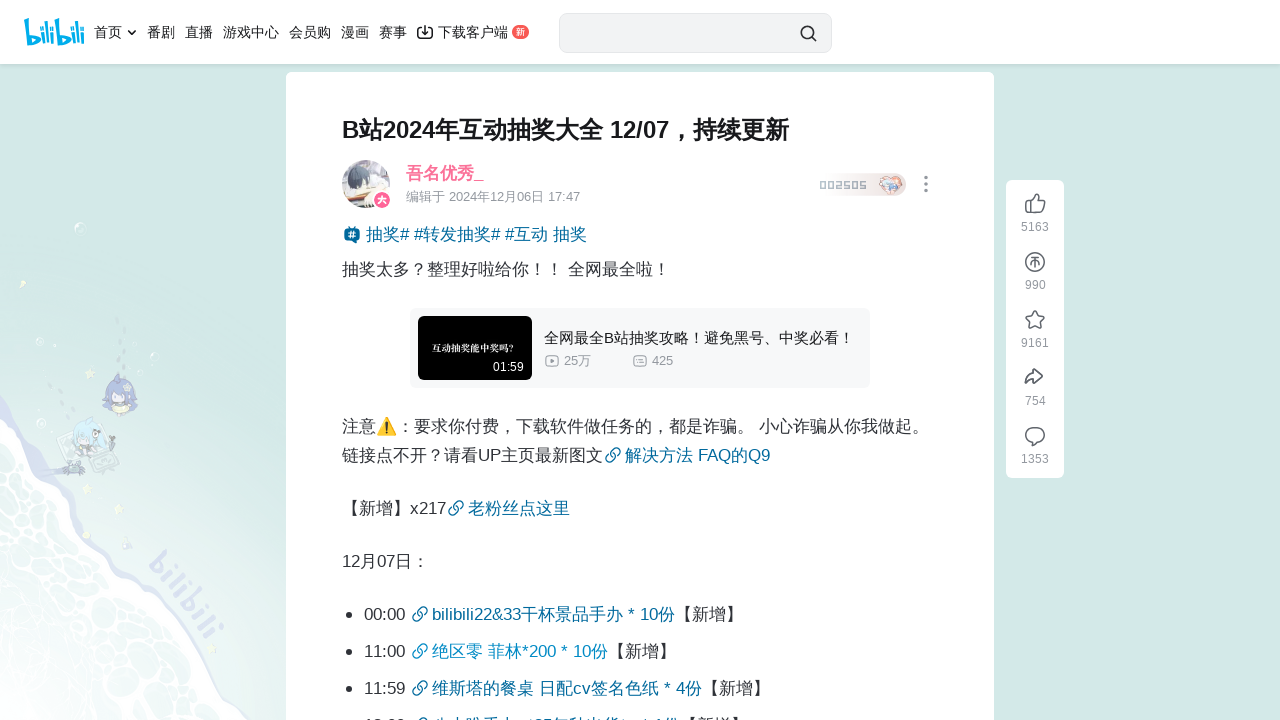

Waited for popup/iframe to appear
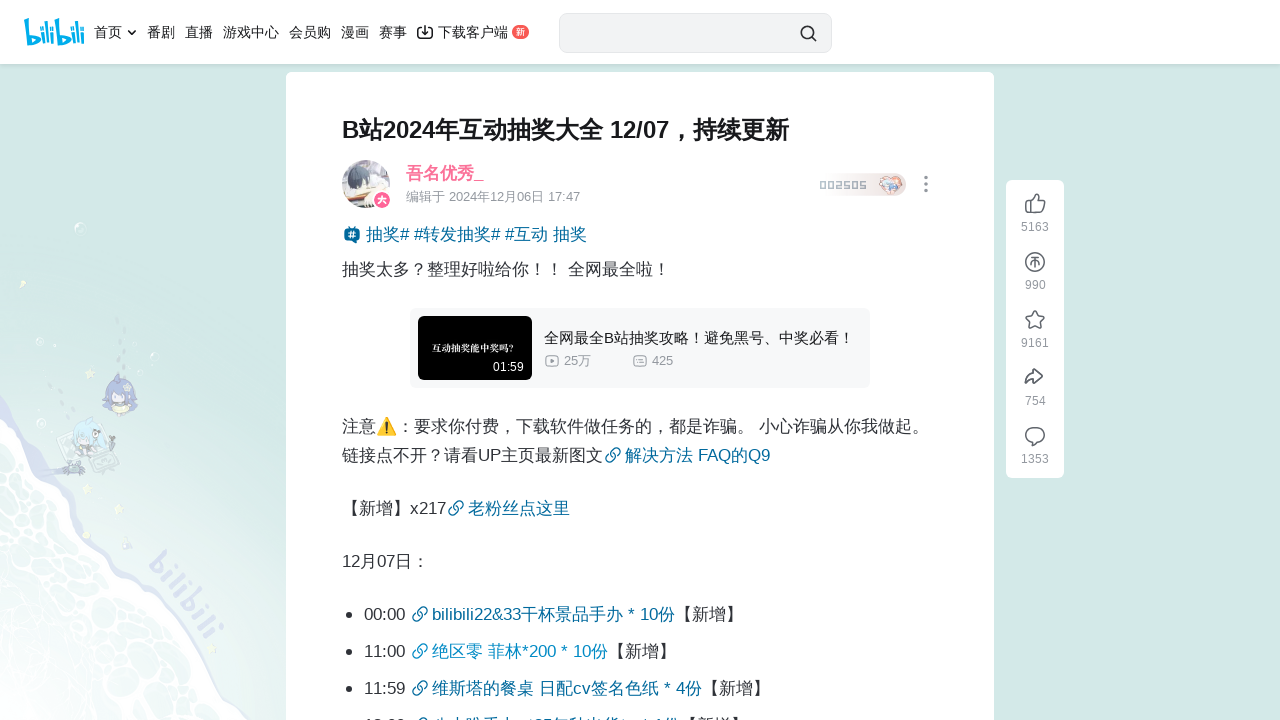

Closed resource link tab
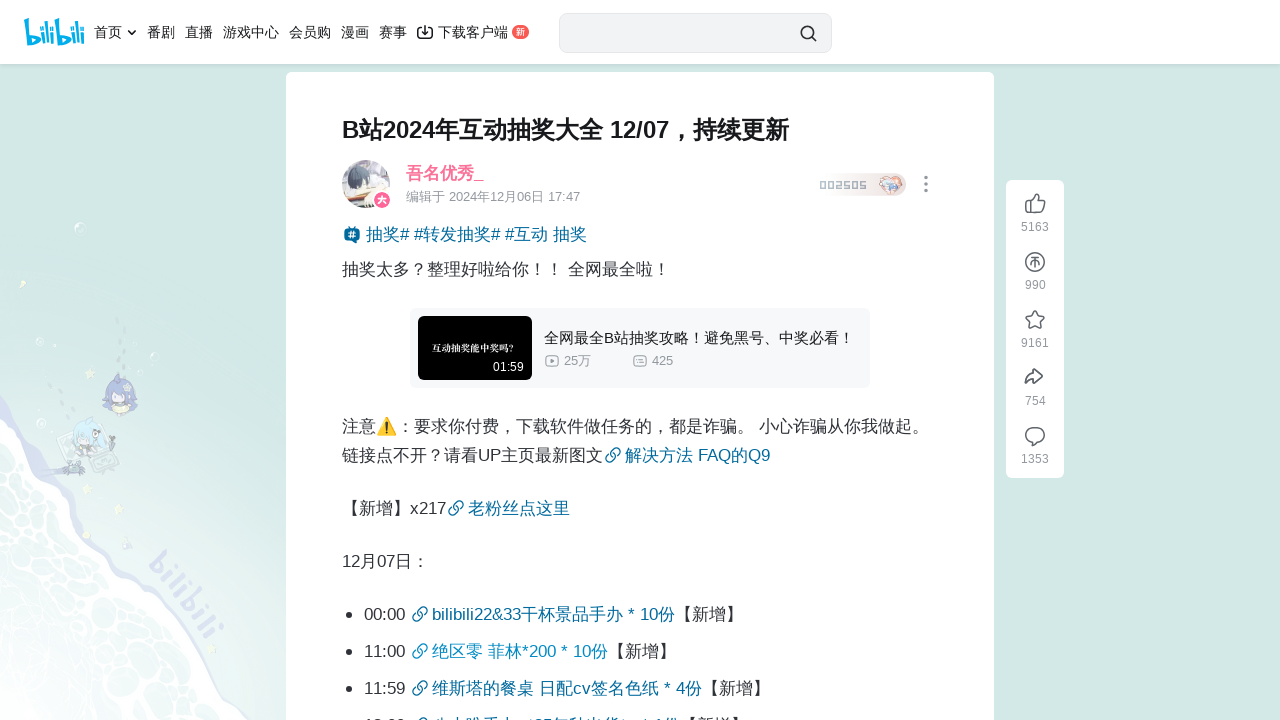

Delay before processing next resource link
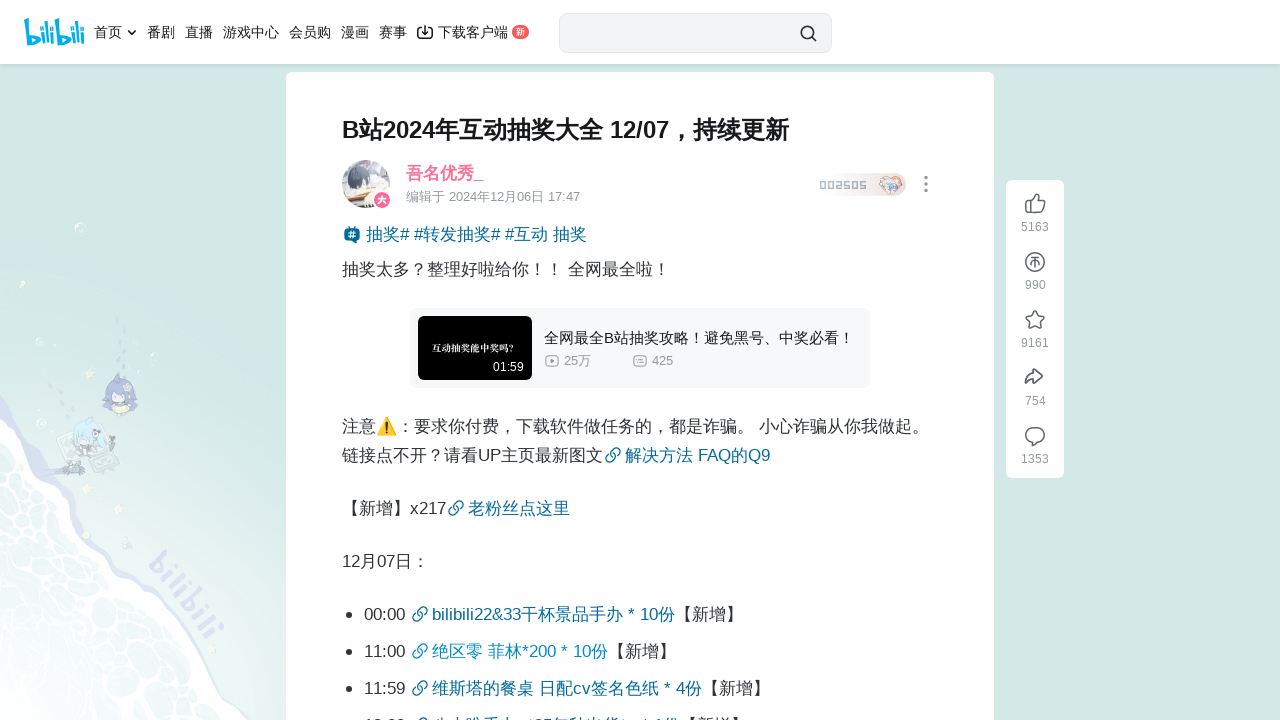

Clicked resource link: 维斯塔的餐桌 日配cv签名色纸 * 4份​ at (420, 688) on div.opus-module-content ul li a >> nth=2
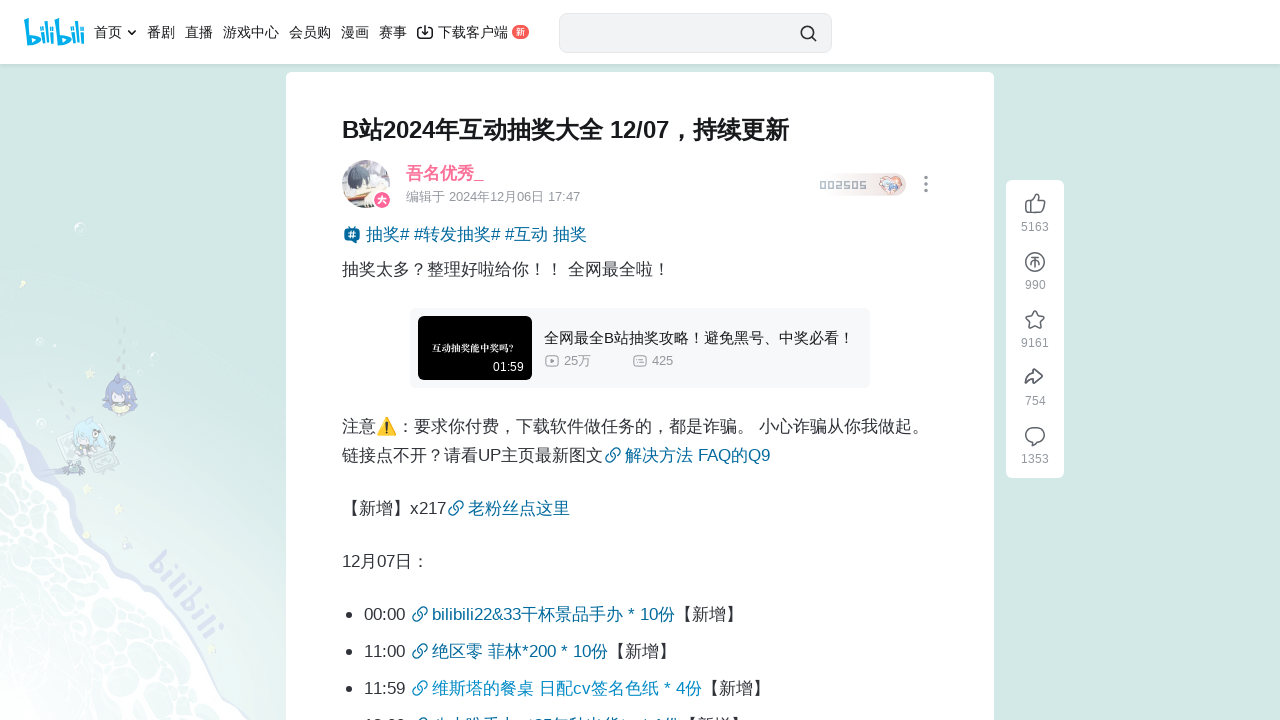

New tab loaded completely
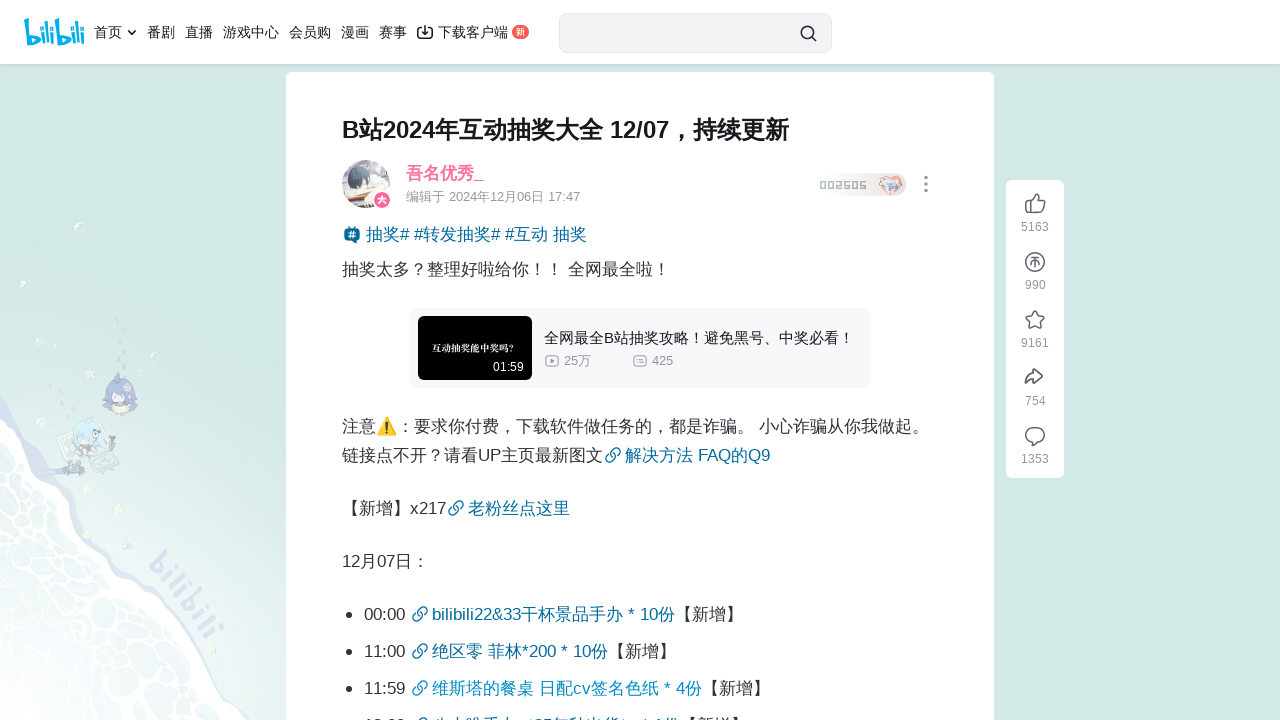

Clicked lottery/giveaway button at (352, 633) on span:has-text('互动抽奖'), a:has-text('互动抽奖') >> nth=0
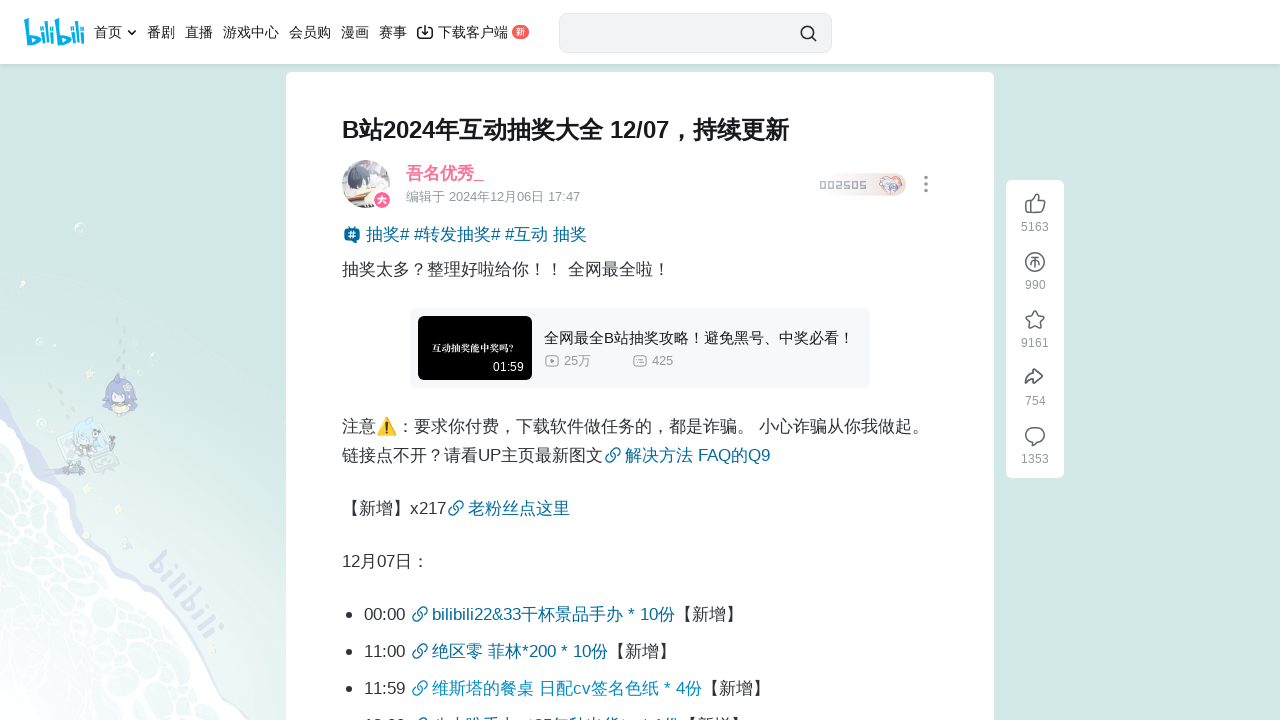

Waited for popup/iframe to appear
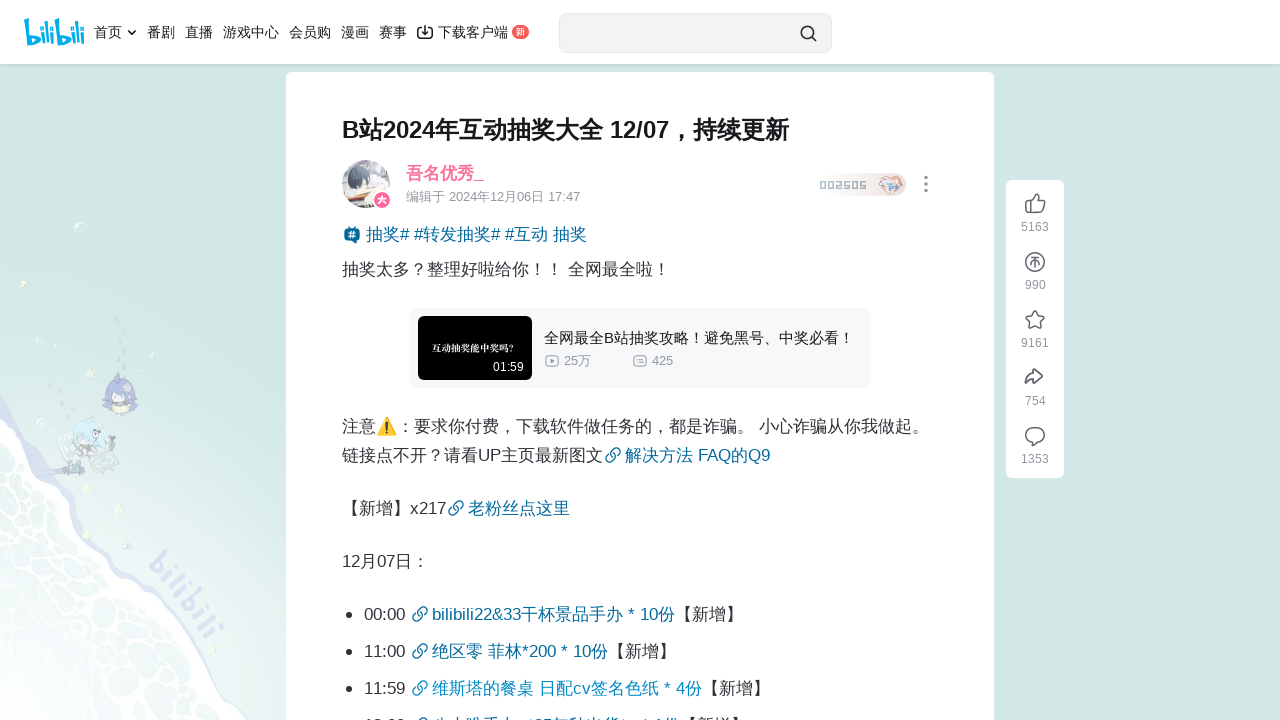

Closed resource link tab
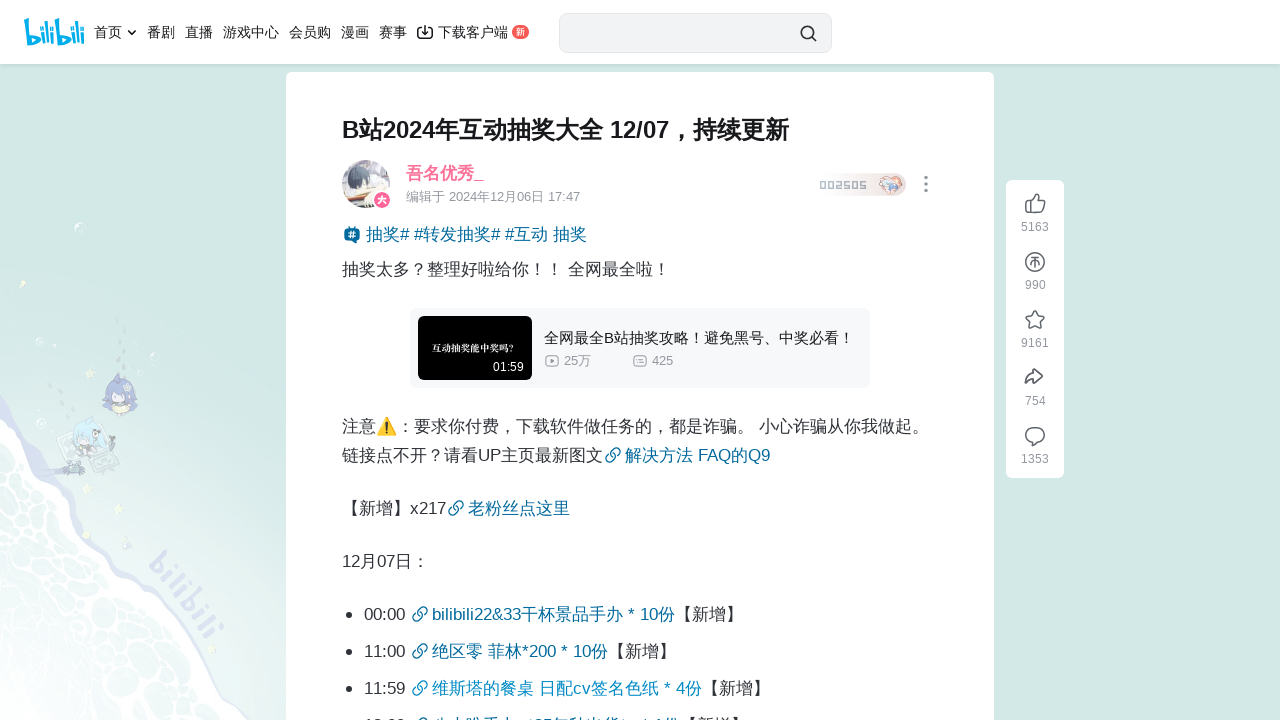

Delay before processing next resource link
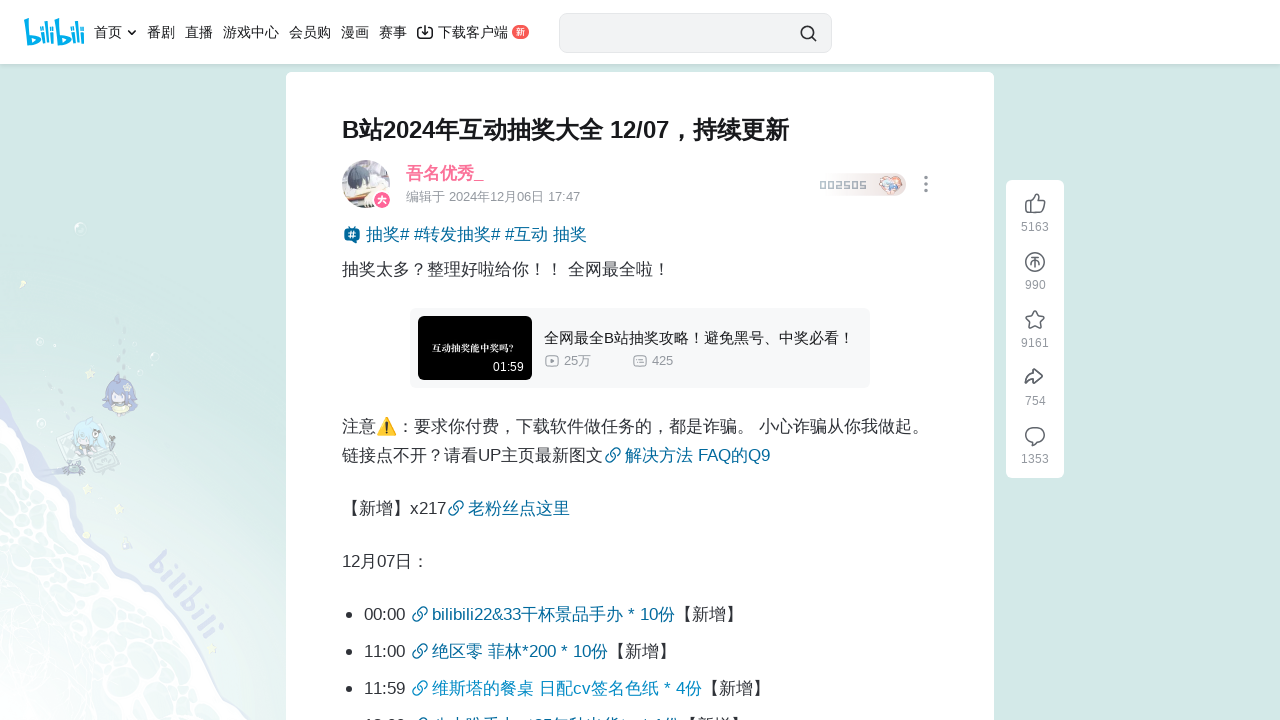

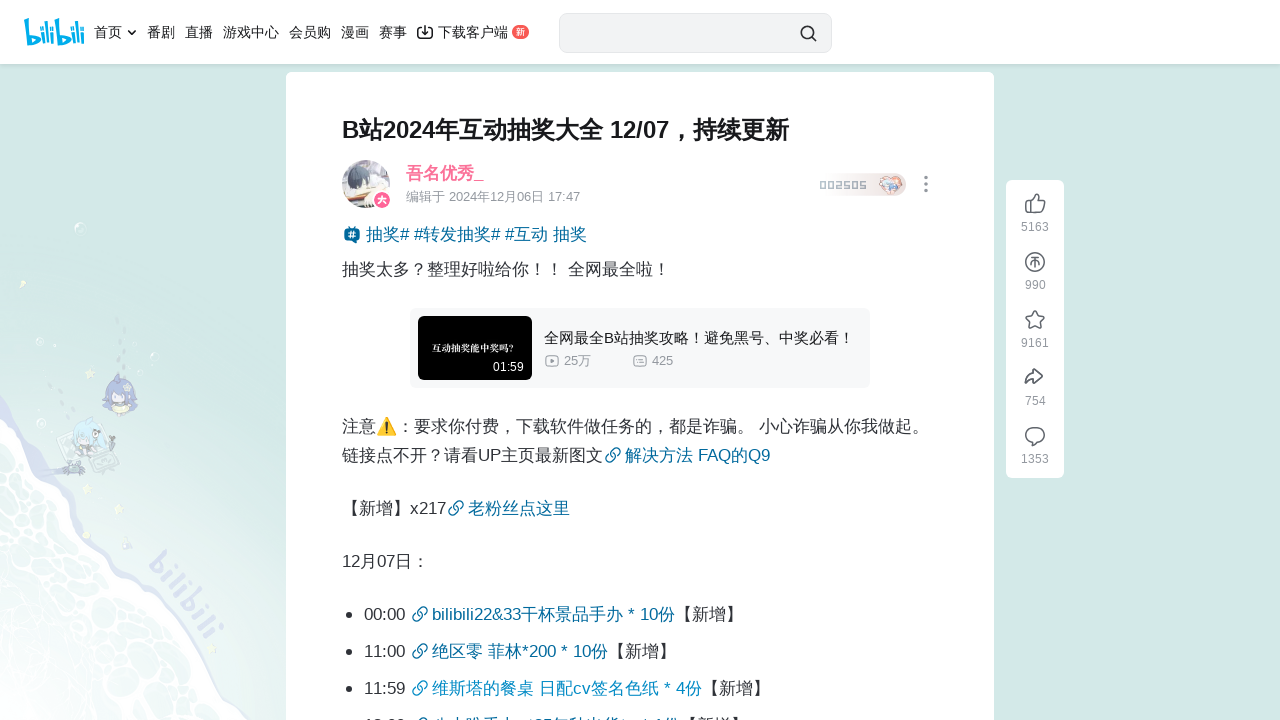